Tests that the text input field is cleared after adding a todo item

Starting URL: https://demo.playwright.dev/todomvc

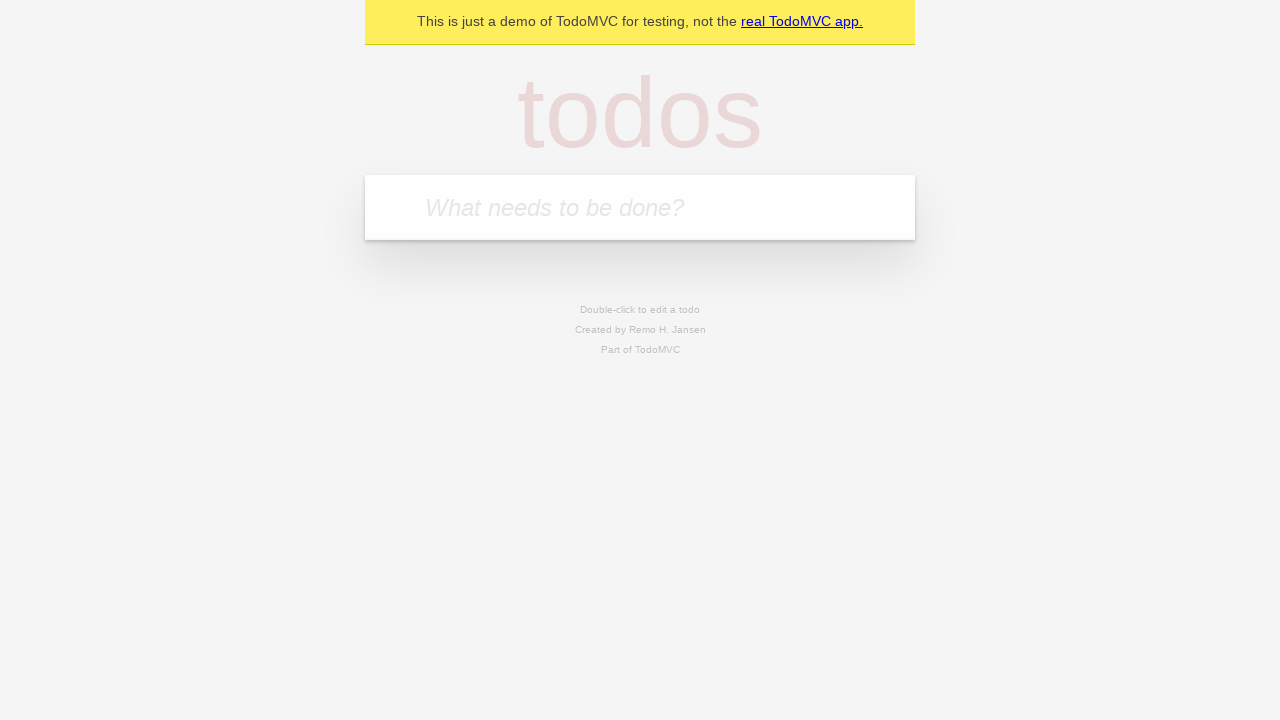

Filled todo input field with 'buy some cheese' on internal:attr=[placeholder="What needs to be done?"i]
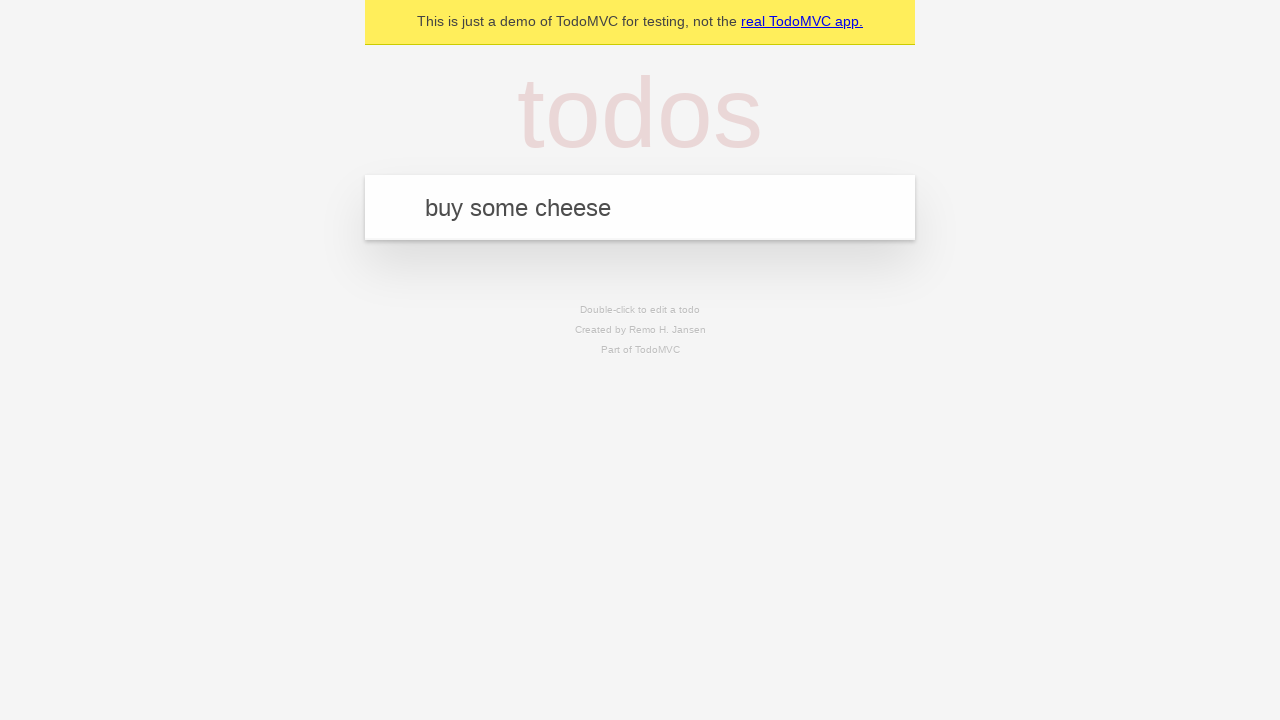

Pressed Enter to add todo item on internal:attr=[placeholder="What needs to be done?"i]
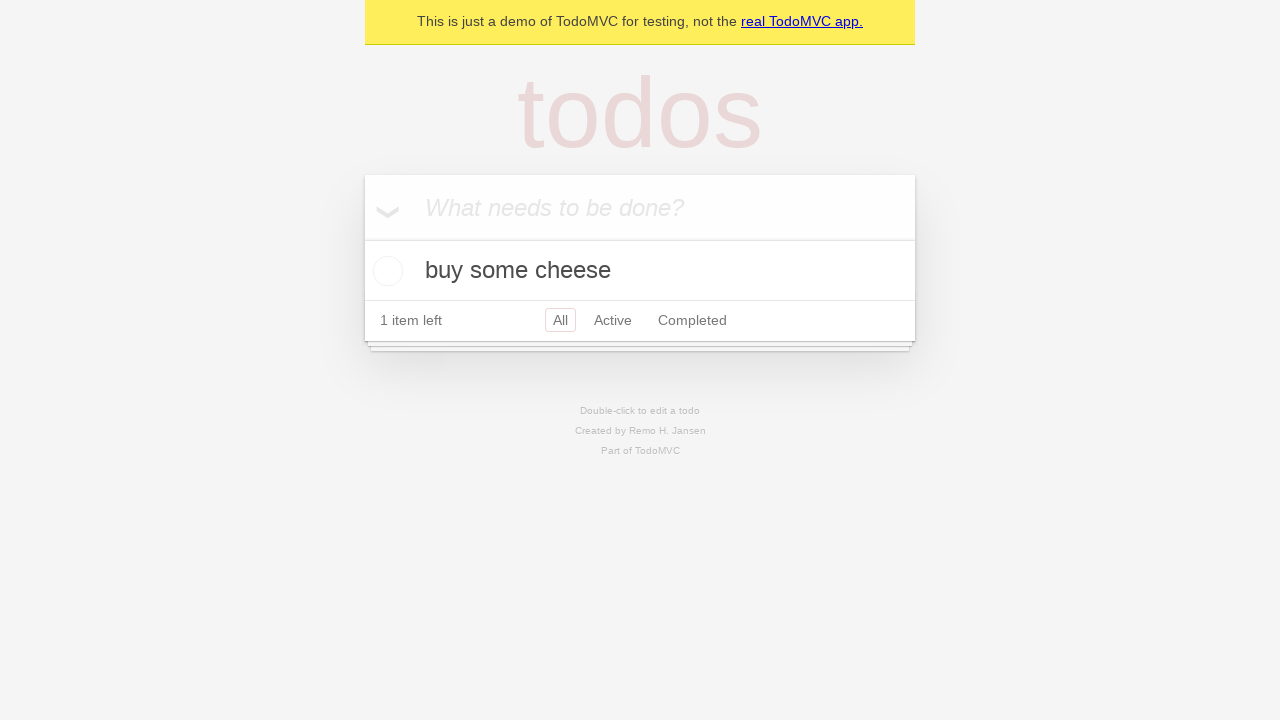

Todo item added and title element appeared
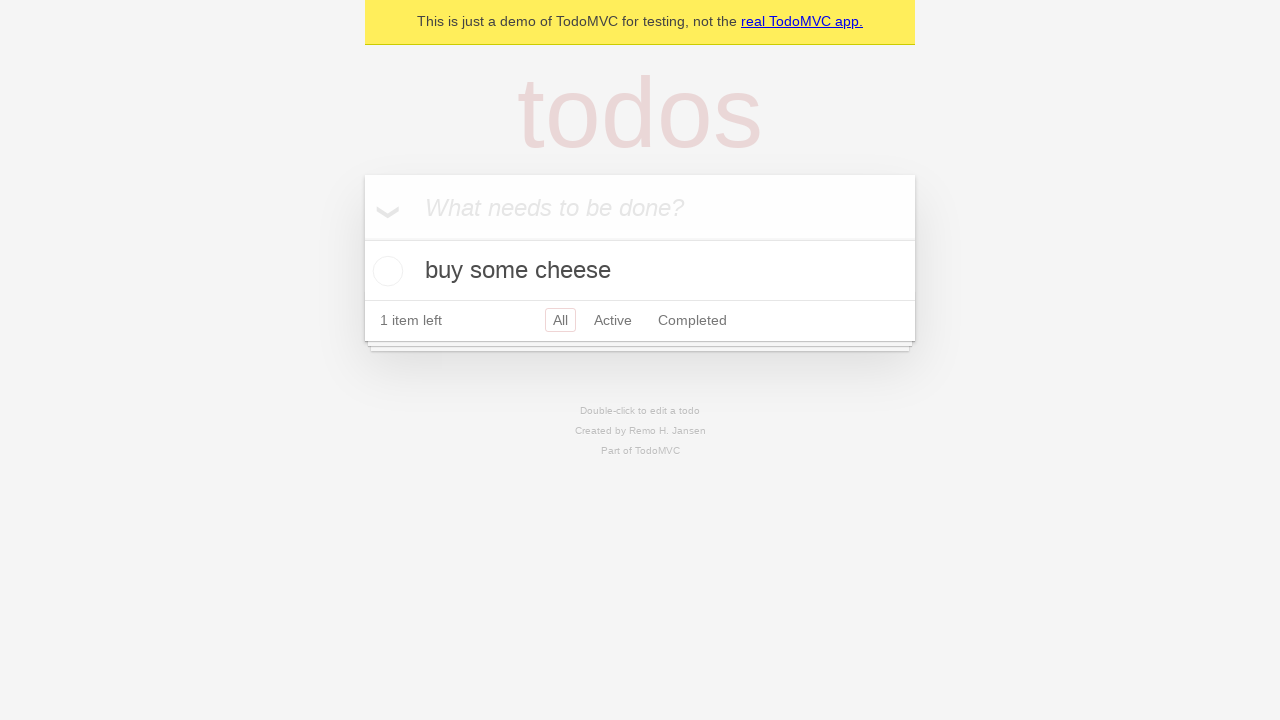

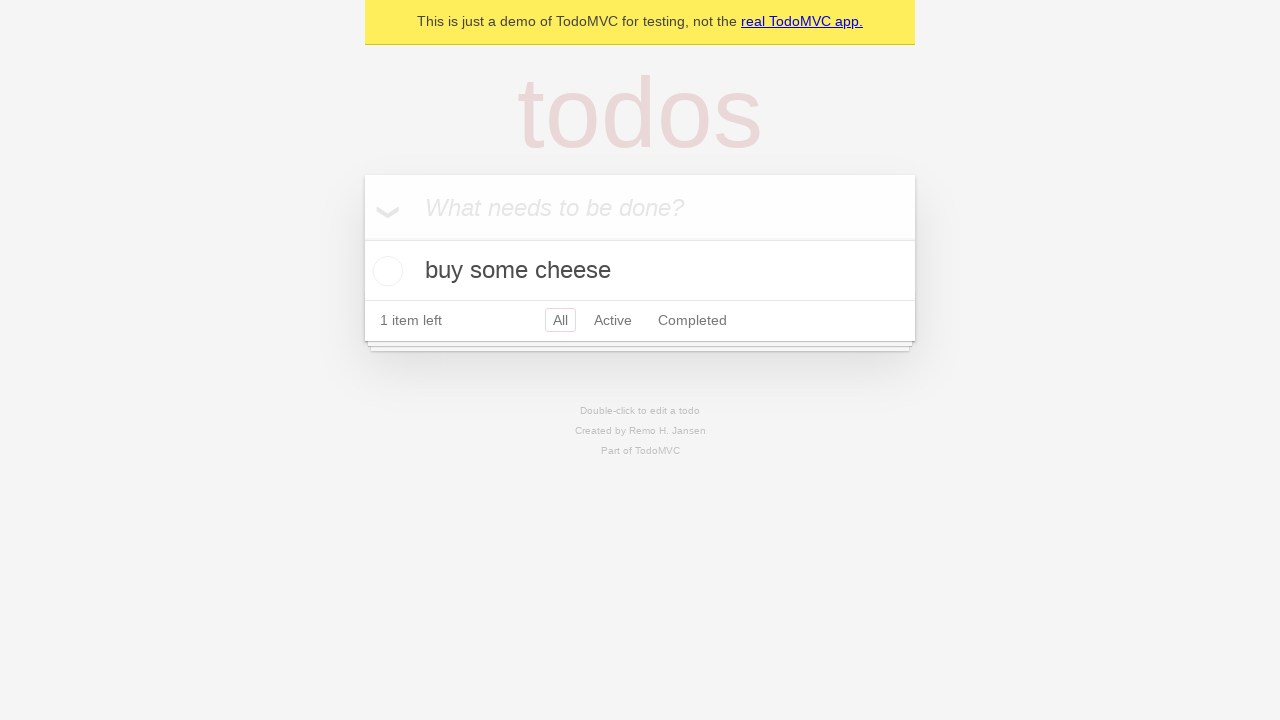